Tests JavaScript Confirm alert functionality by navigating to the JavaScript Alerts page, clicking the JS Confirm button, and accepting the alert dialog.

Starting URL: https://the-internet.herokuapp.com/

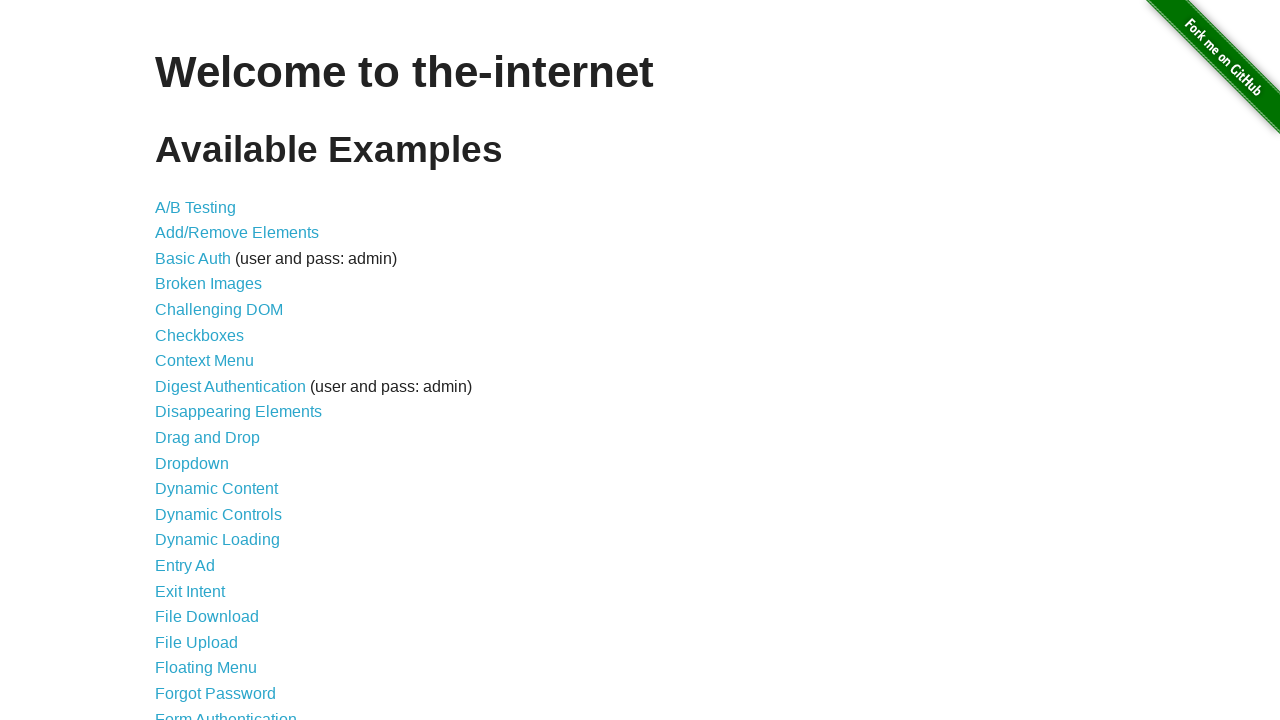

Clicked on JavaScript Alerts link in the menu at (214, 361) on #content > ul > li:nth-child(29) > a
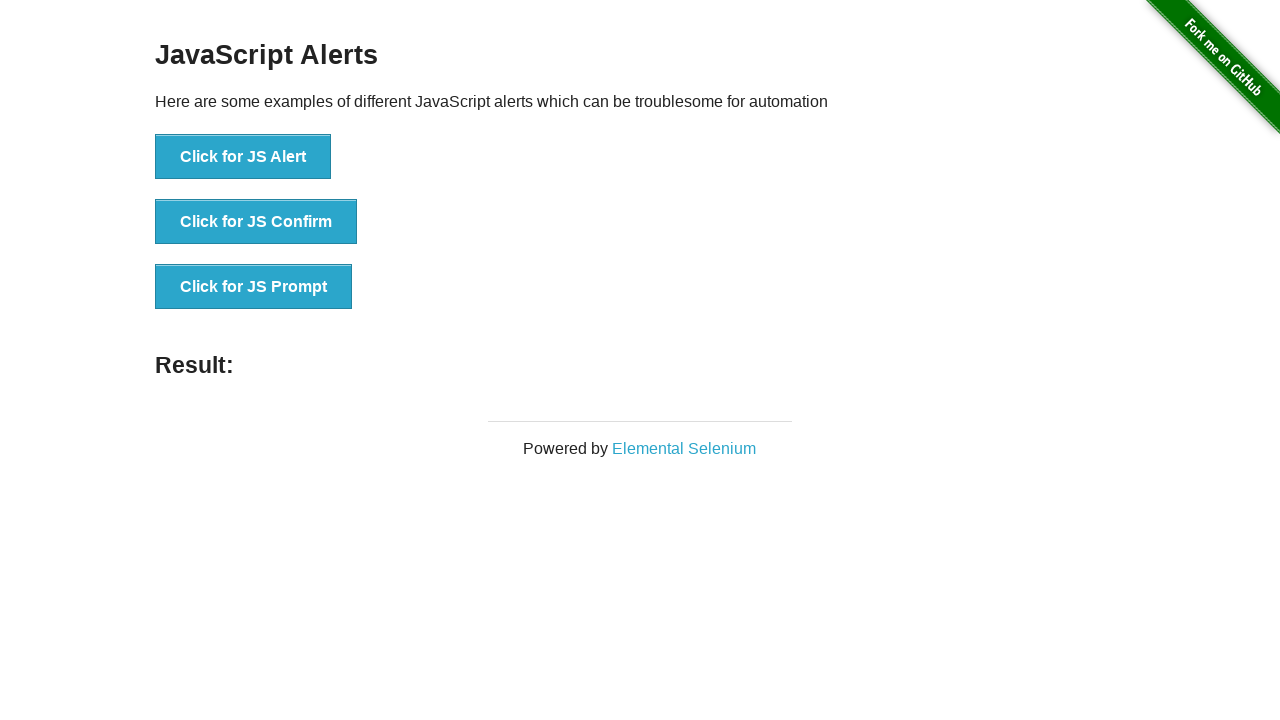

JavaScript Alerts page loaded with JS Confirm button visible
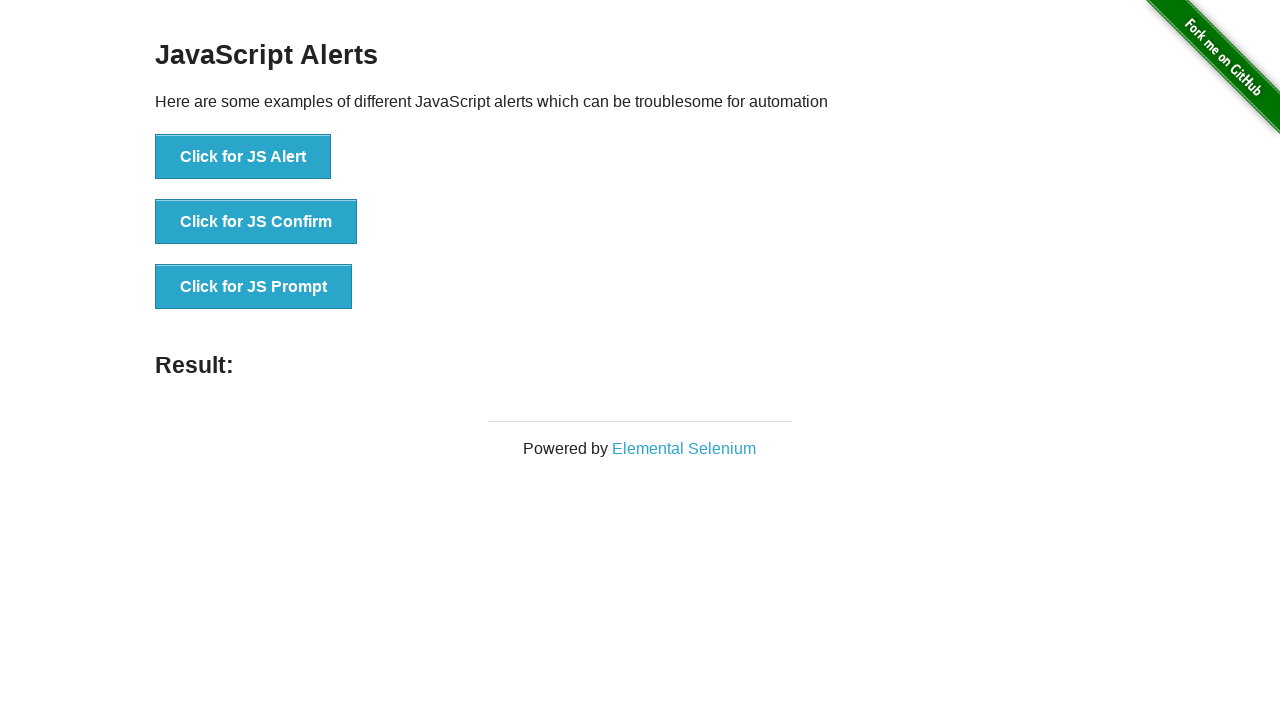

Set up dialog handler to accept confirm dialogs
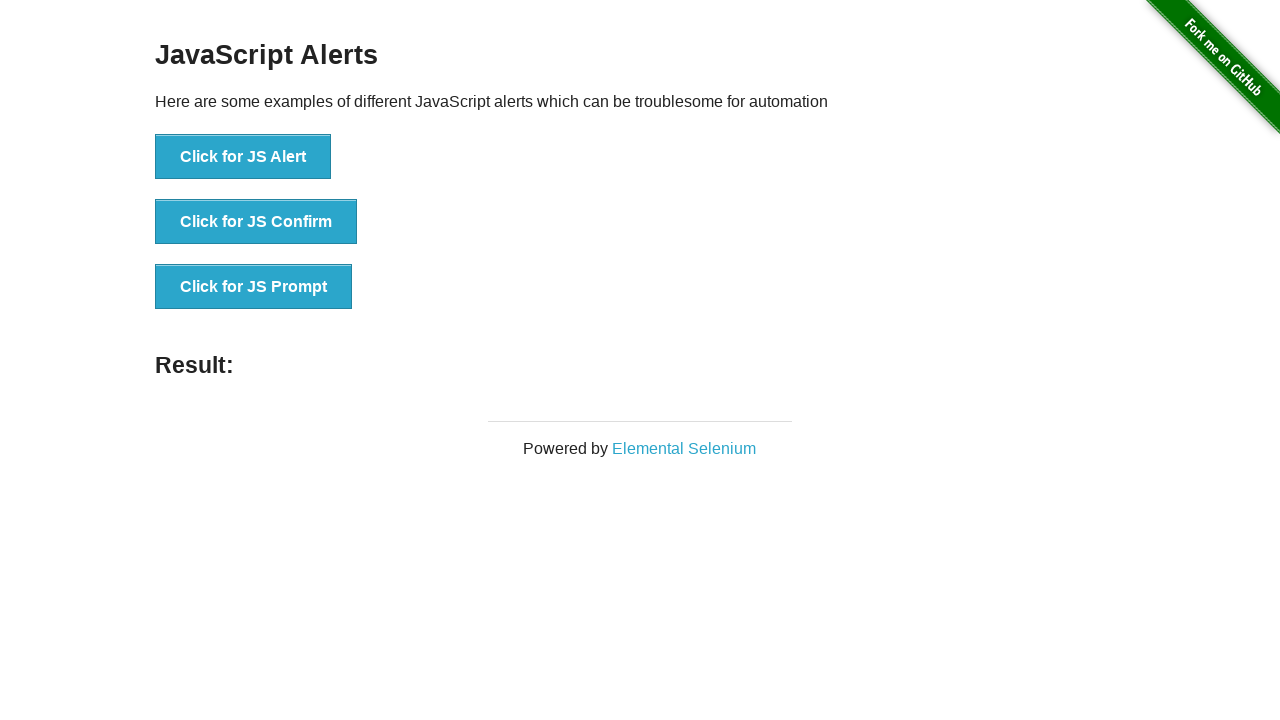

Clicked on JS Confirm button at (256, 222) on #content > div > ul > li:nth-child(2) > button
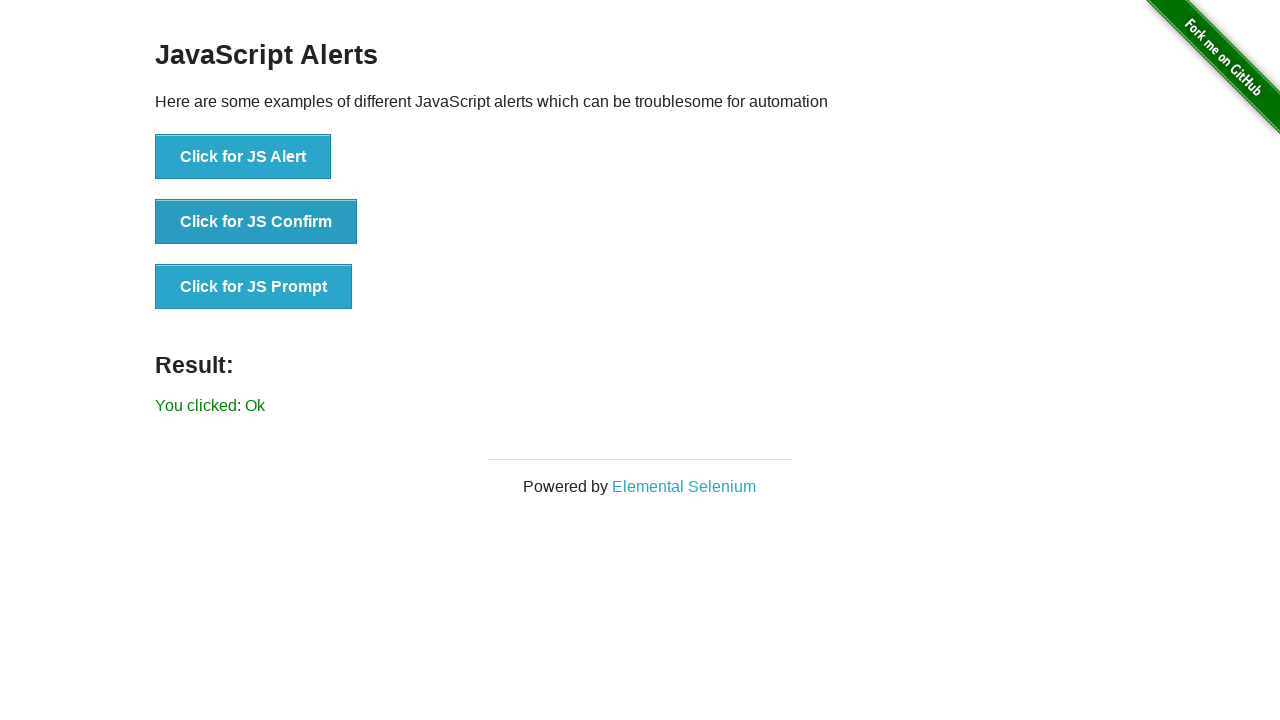

Result message appeared after accepting the confirm dialog
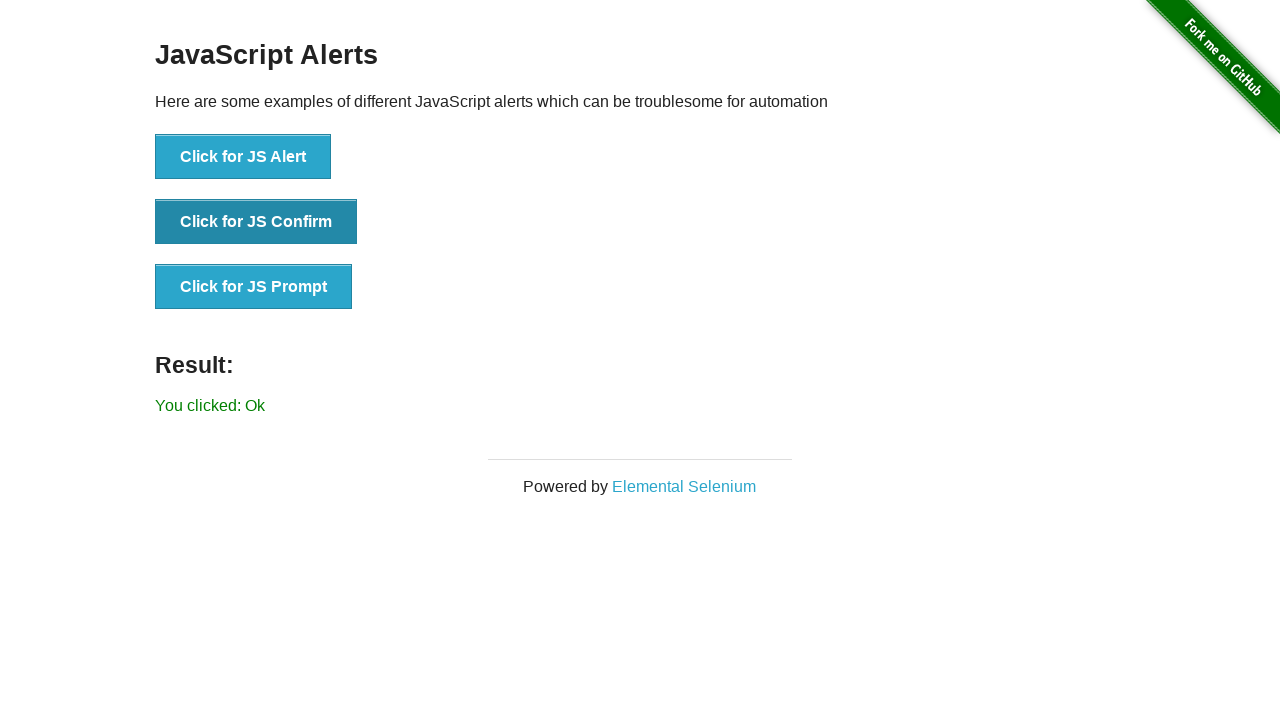

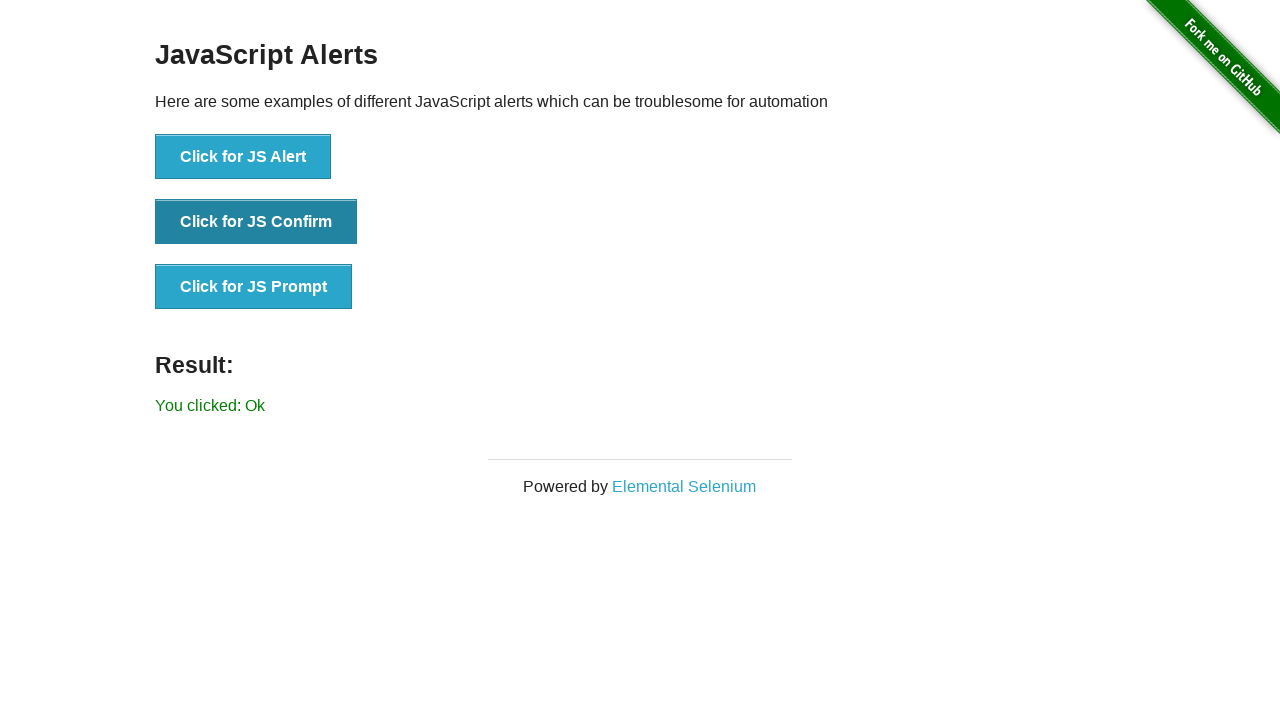